Tests dynamic loading of hidden elements by clicking Example 1, starting the loading process, and verifying the revealed element displays "Hello World!"

Starting URL: https://the-internet.herokuapp.com/dynamic_loading

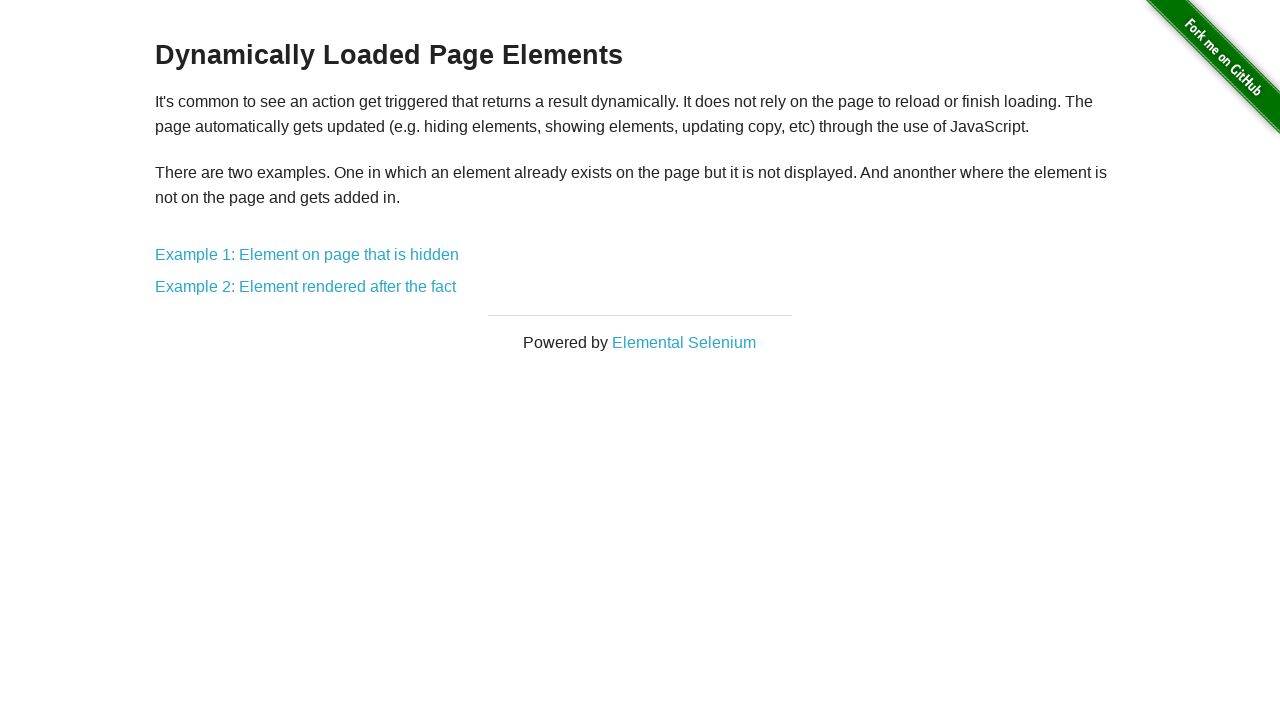

Clicked on Example 1 link to navigate to dynamic loading test at (307, 255) on a[href='/dynamic_loading/1']
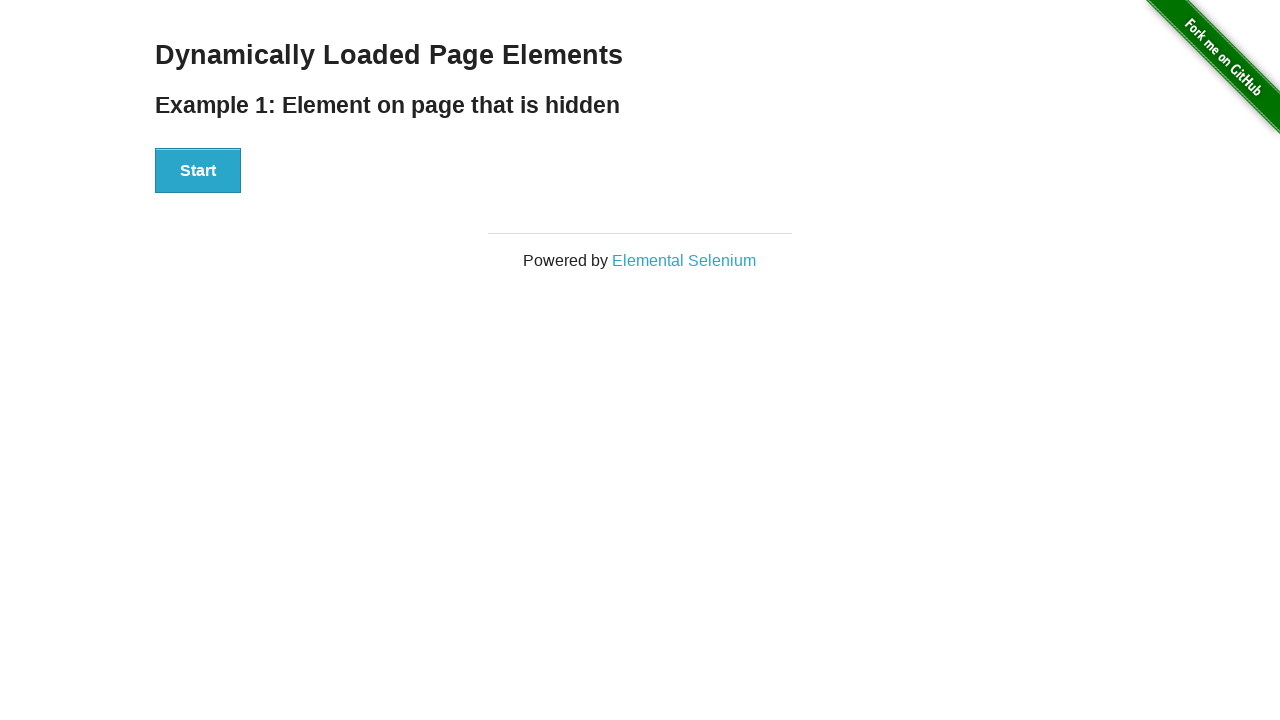

Clicked the Start button to begin loading process at (198, 171) on button:has-text('Start')
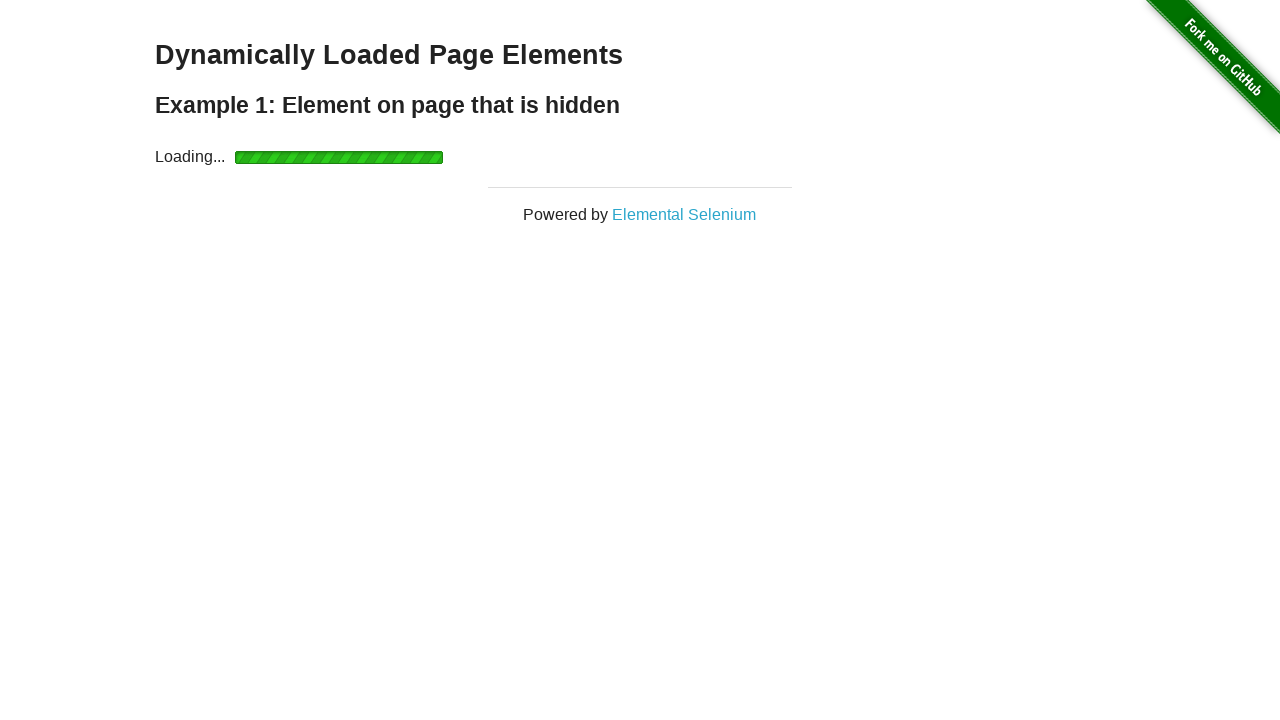

Waited for loading to complete and finish element to become visible
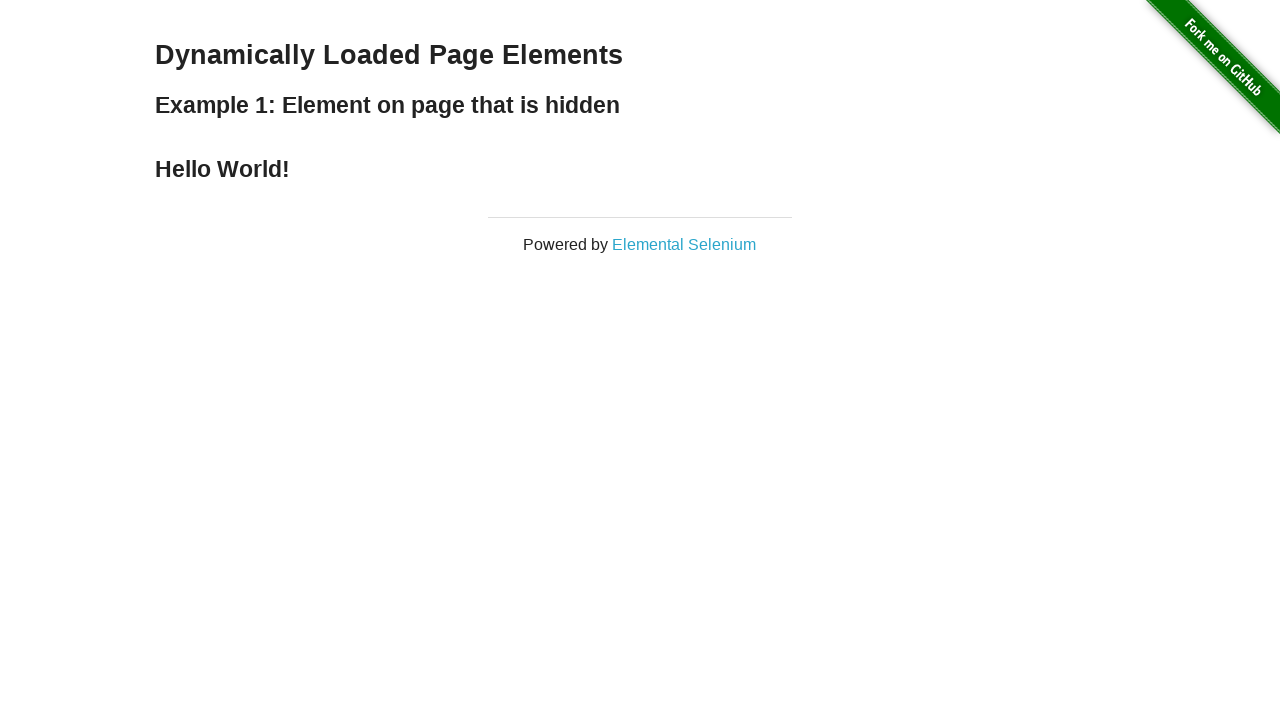

Retrieved text content from finish element
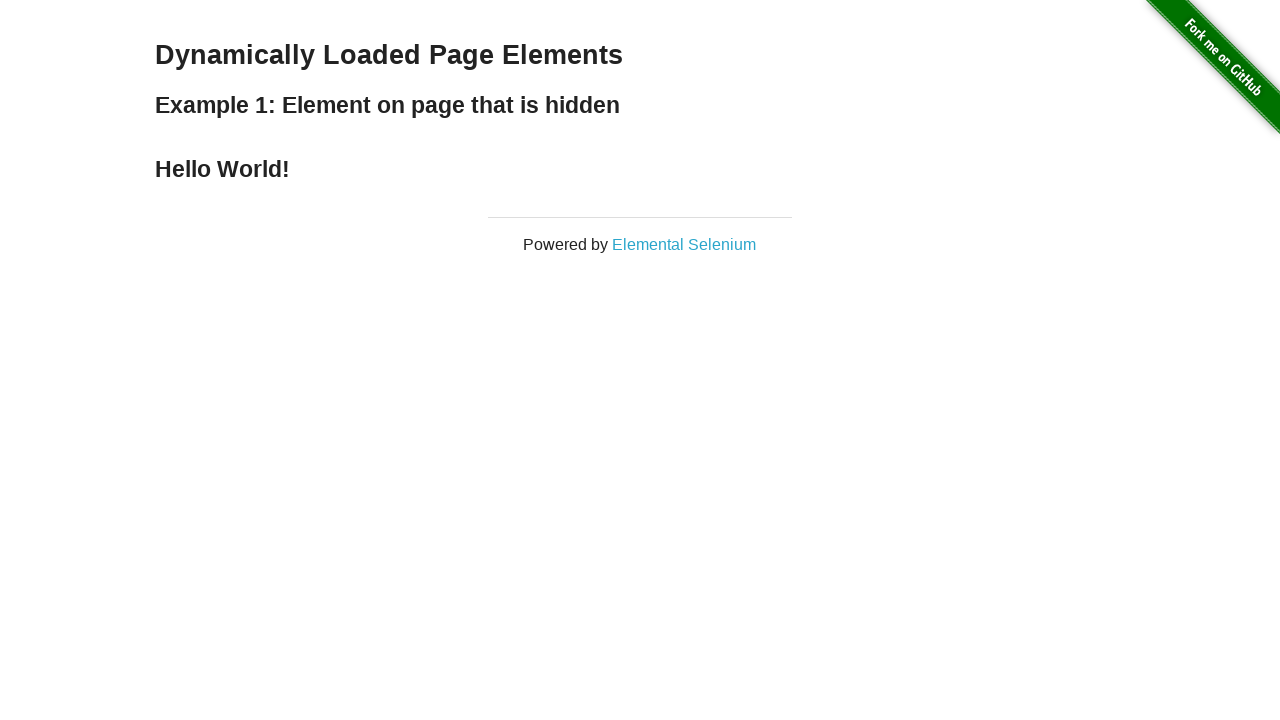

Verified that revealed element displays 'Hello World!'
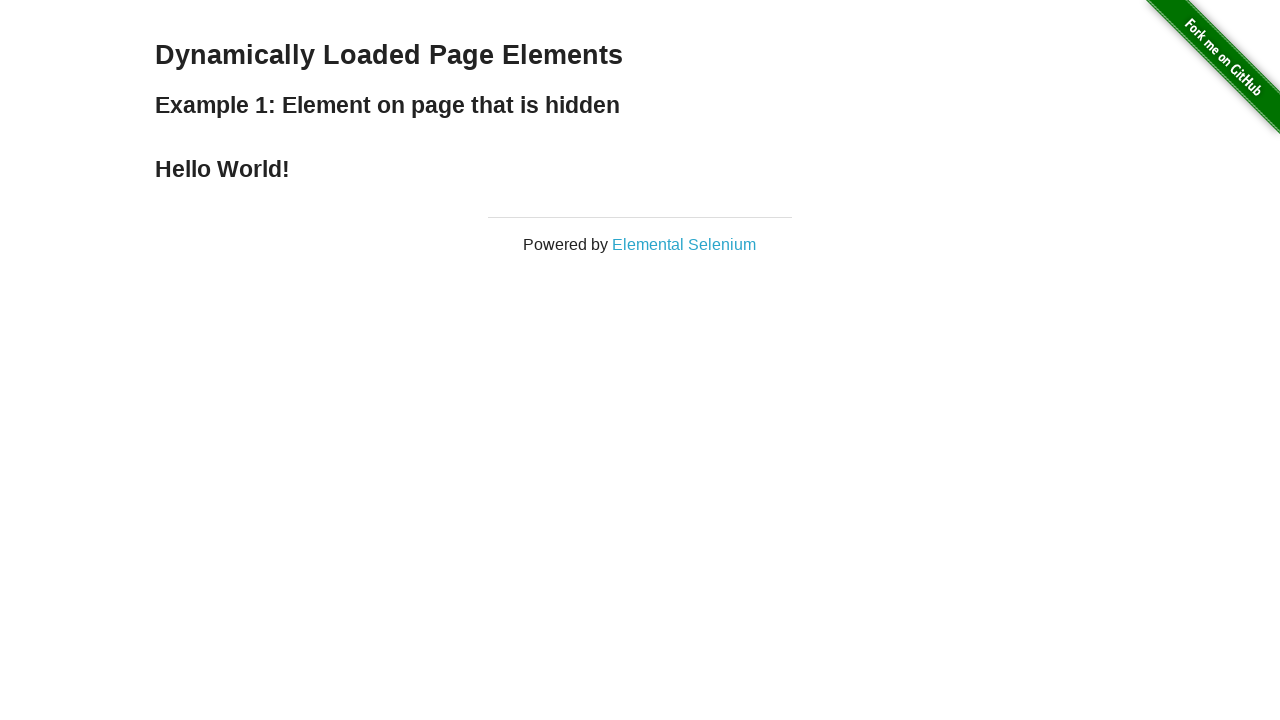

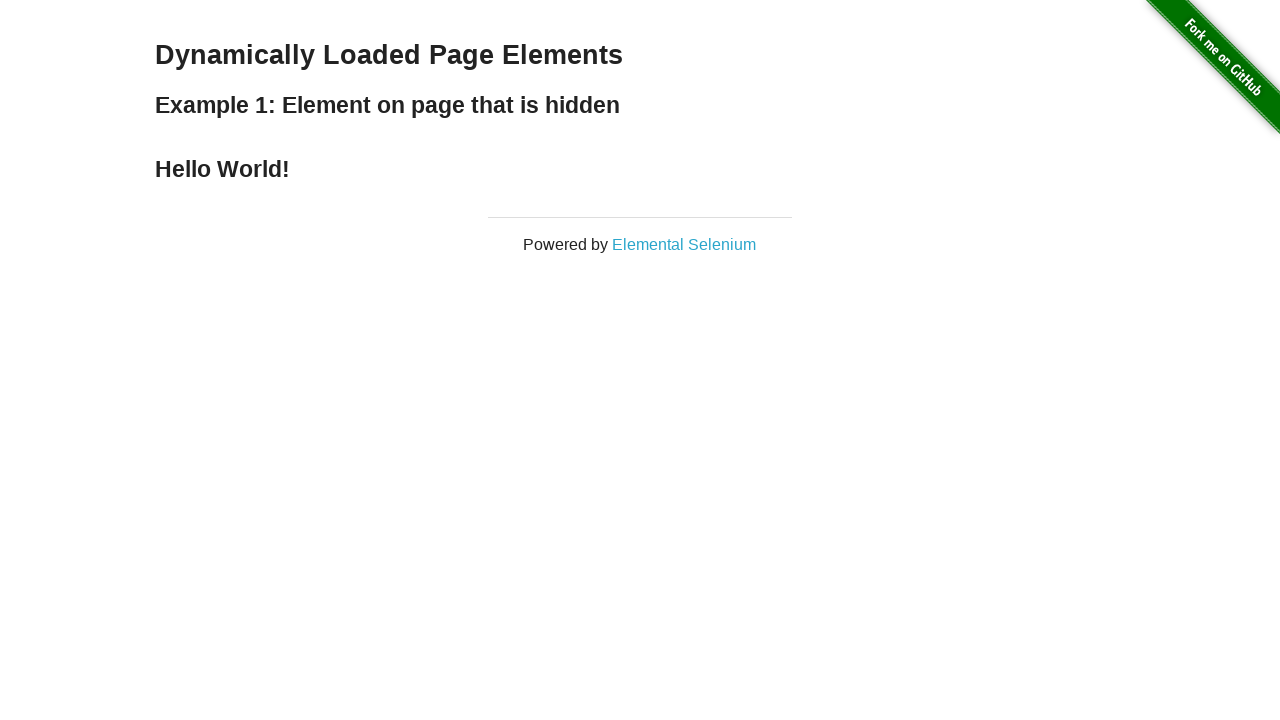